Tests frame interaction by switching between frames and nested frames, clicking buttons within each frame context

Starting URL: https://www.leafground.com/frame.xhtml

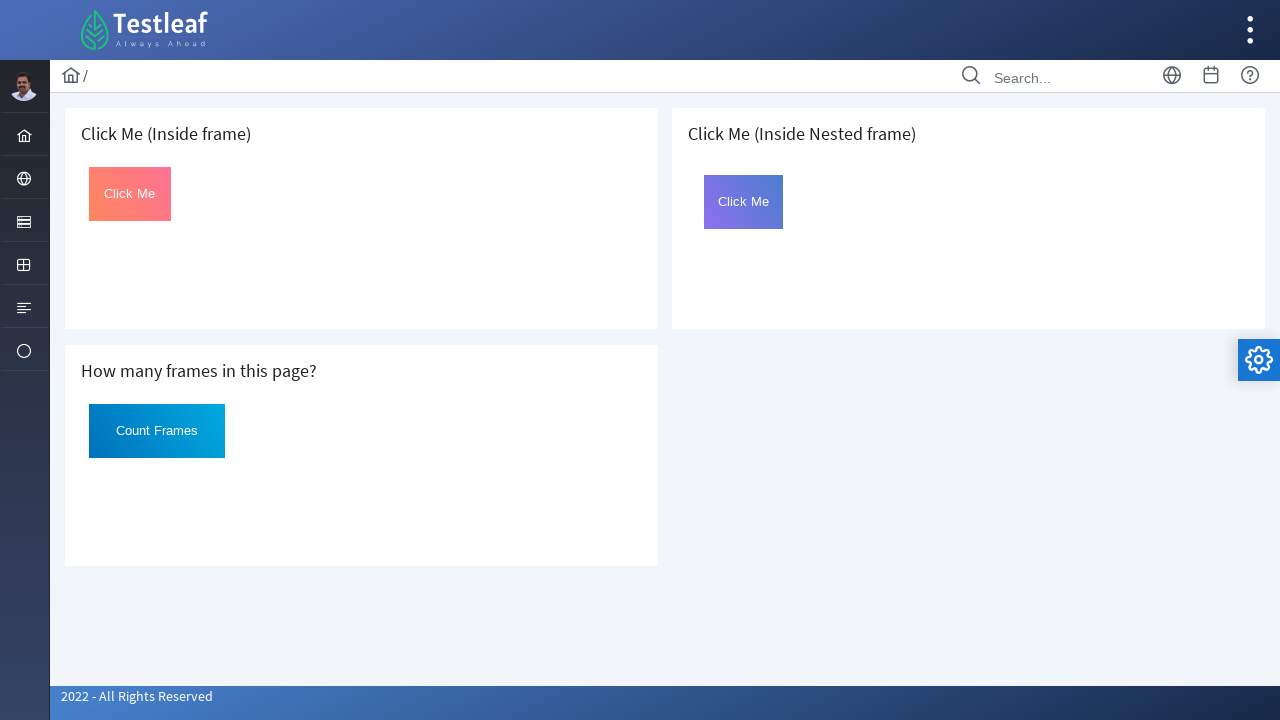

Located first iframe on the page
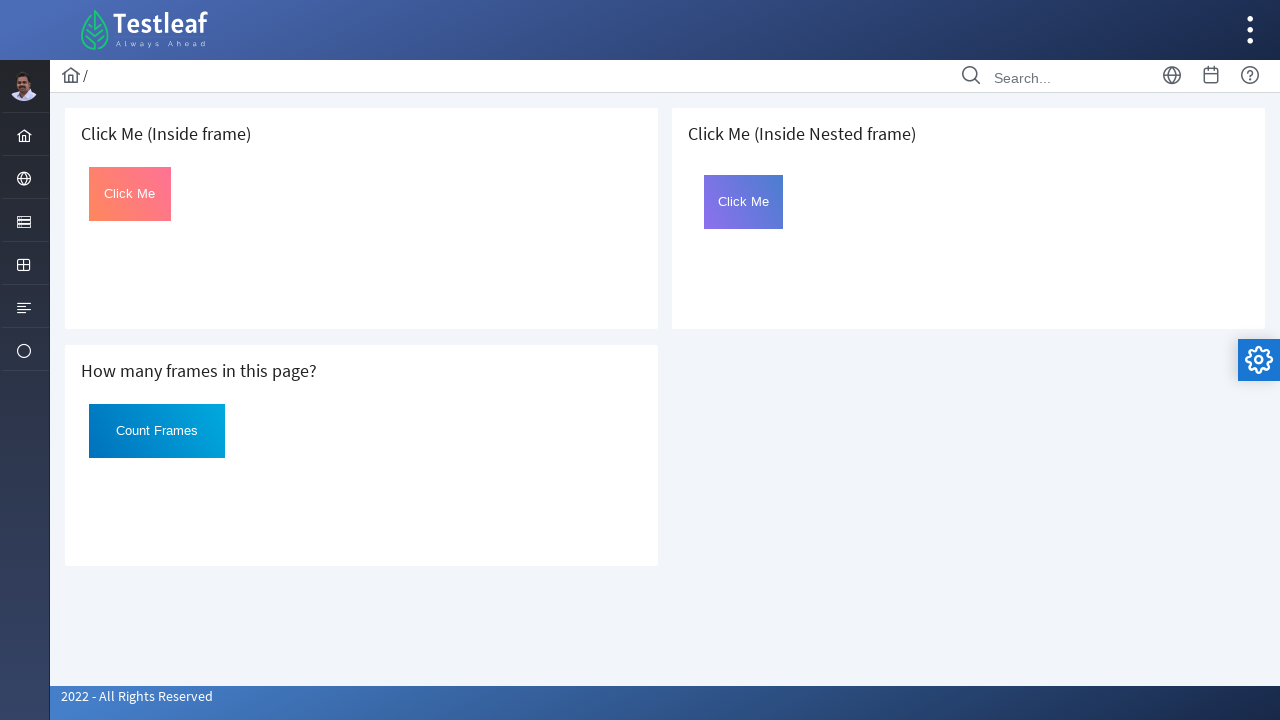

Clicked button within first frame at (130, 194) on iframe >> nth=0 >> internal:control=enter-frame >> #Click
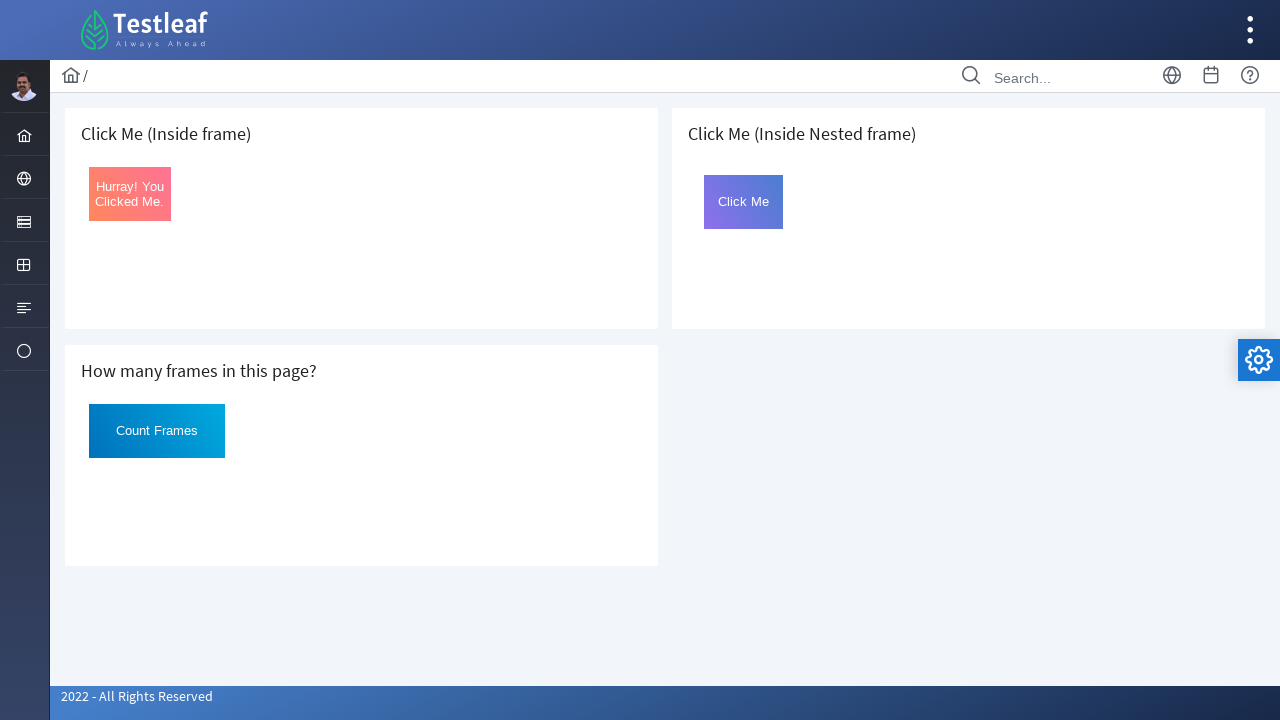

Located third iframe as parent frame
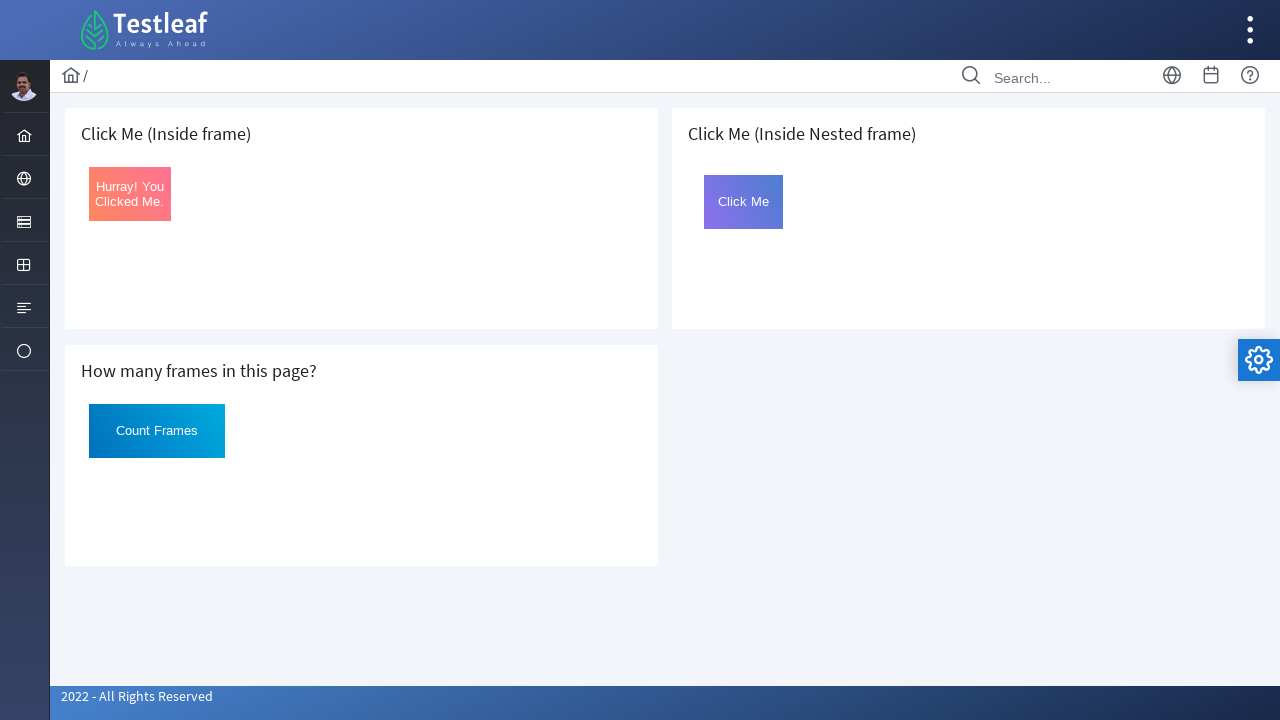

Located nested iframe with name 'frame2' within parent frame
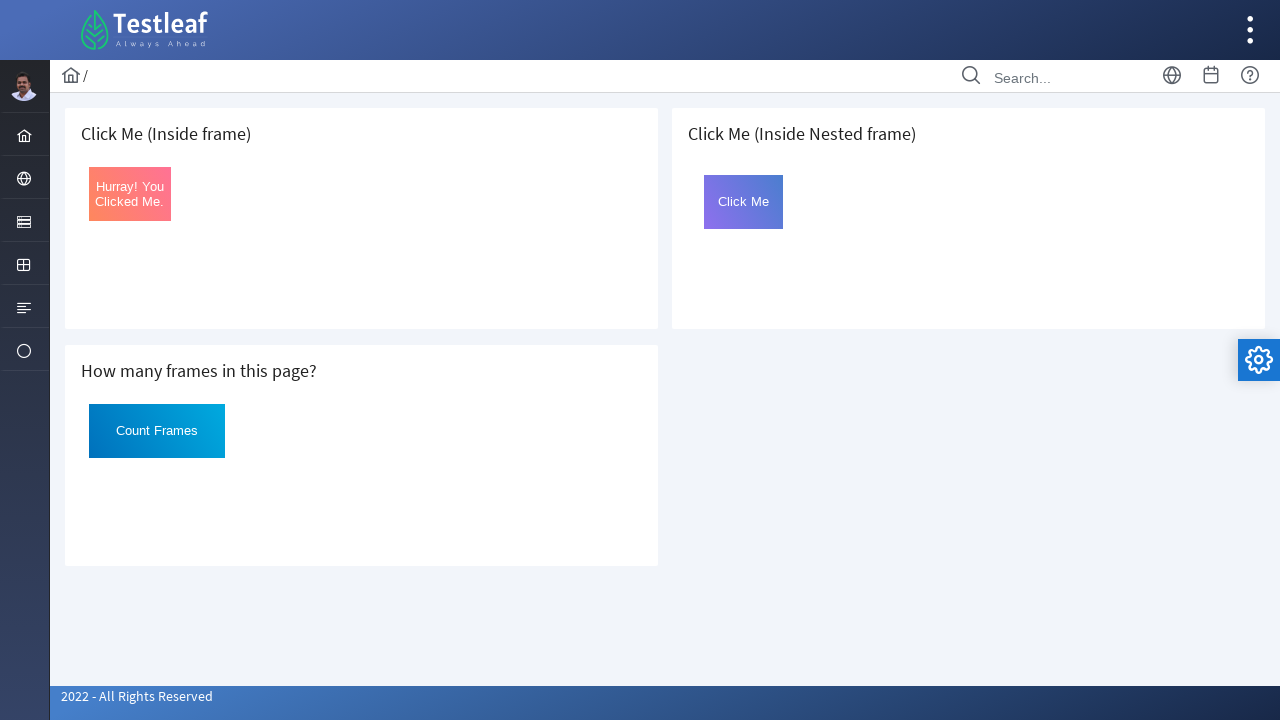

Clicked button within nested frame at (744, 202) on iframe >> nth=2 >> internal:control=enter-frame >> iframe[name='frame2'] >> inte
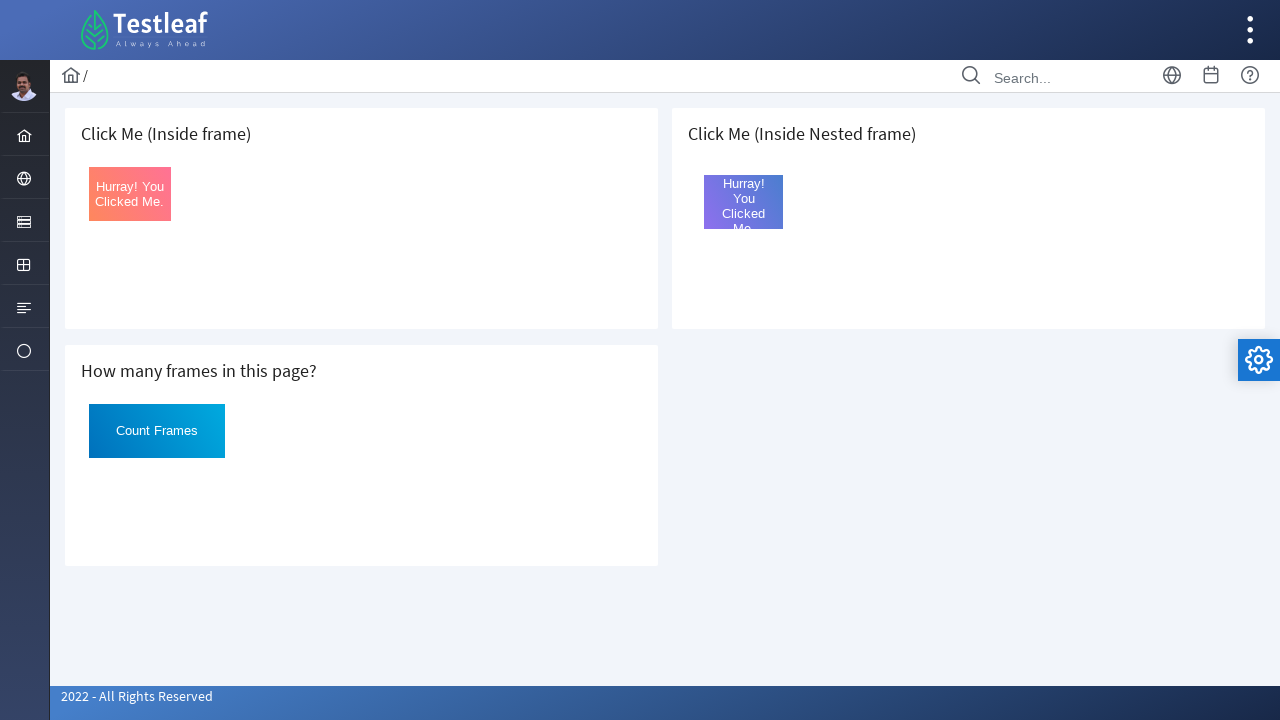

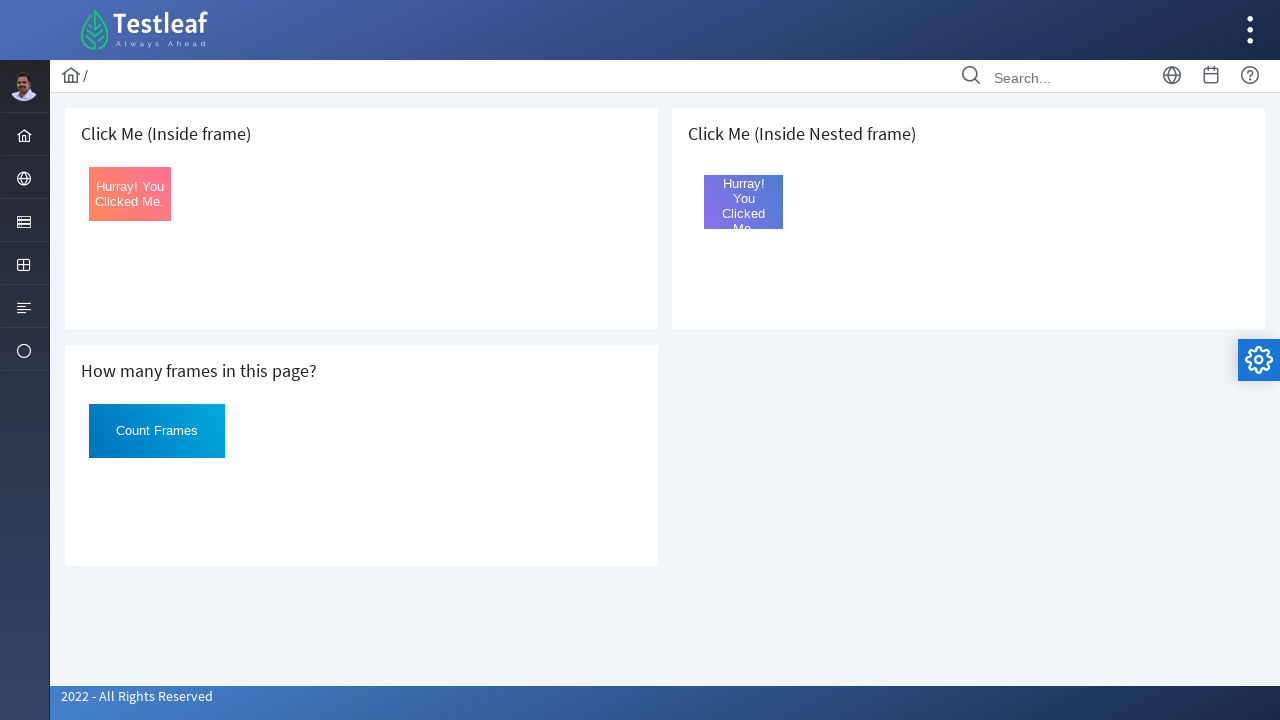